Tests autocomplete/autosuggest functionality by typing a partial search term and selecting a matching option from the dropdown suggestions

Starting URL: https://rahulshettyacademy.com/dropdownsPractise/

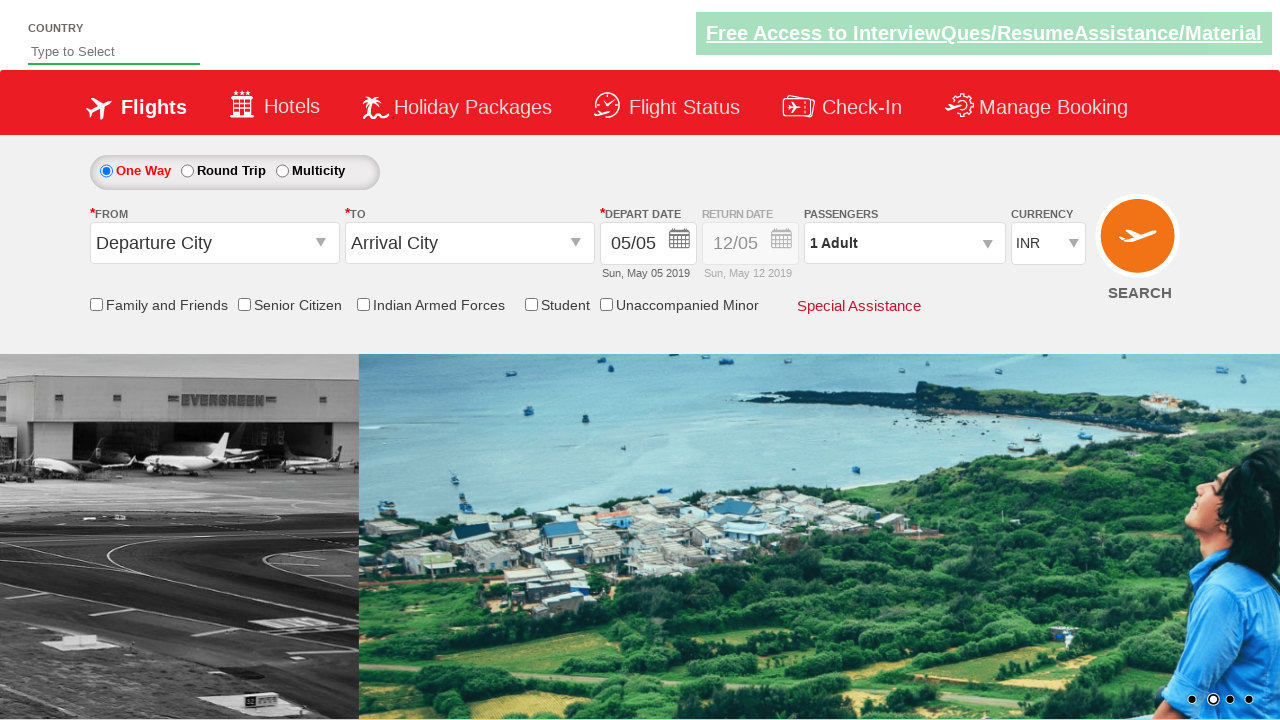

Typed 'ind' in autosuggest field to trigger suggestions on #autosuggest
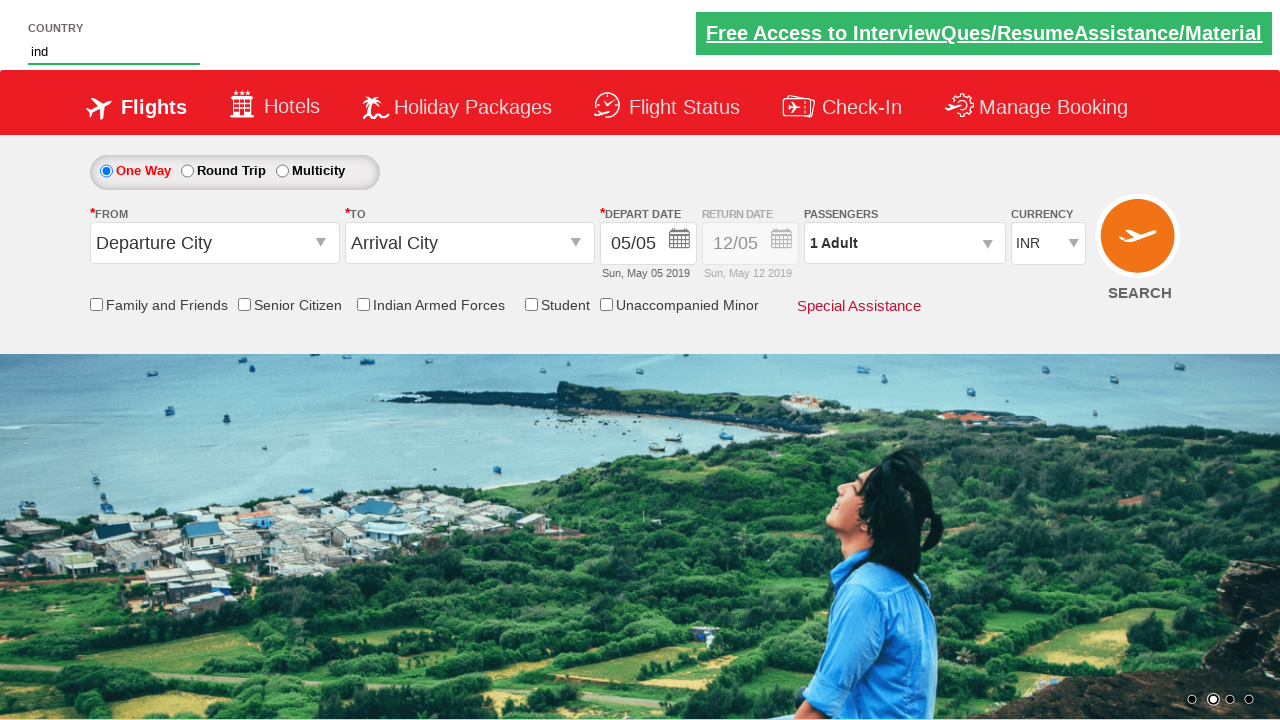

Autocomplete suggestions dropdown appeared
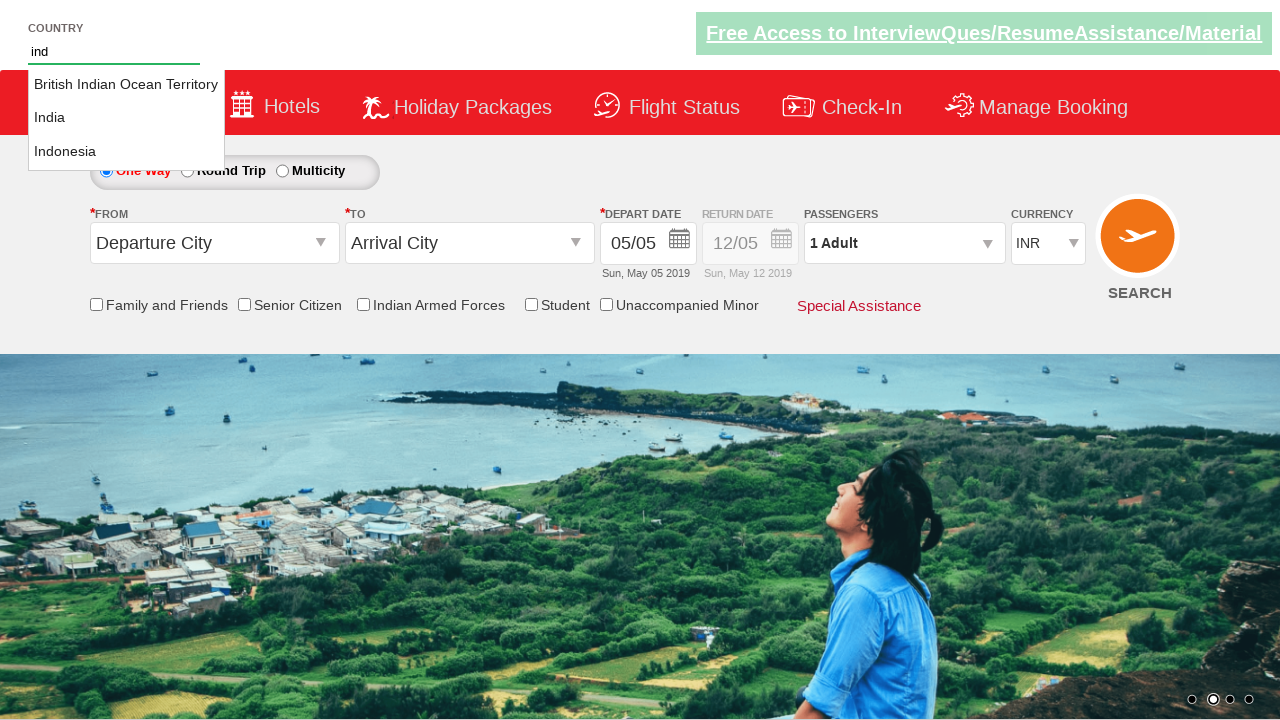

Selected 'India' option from autosuggest dropdown at (126, 118) on li.ui-menu-item a:text-is('India')
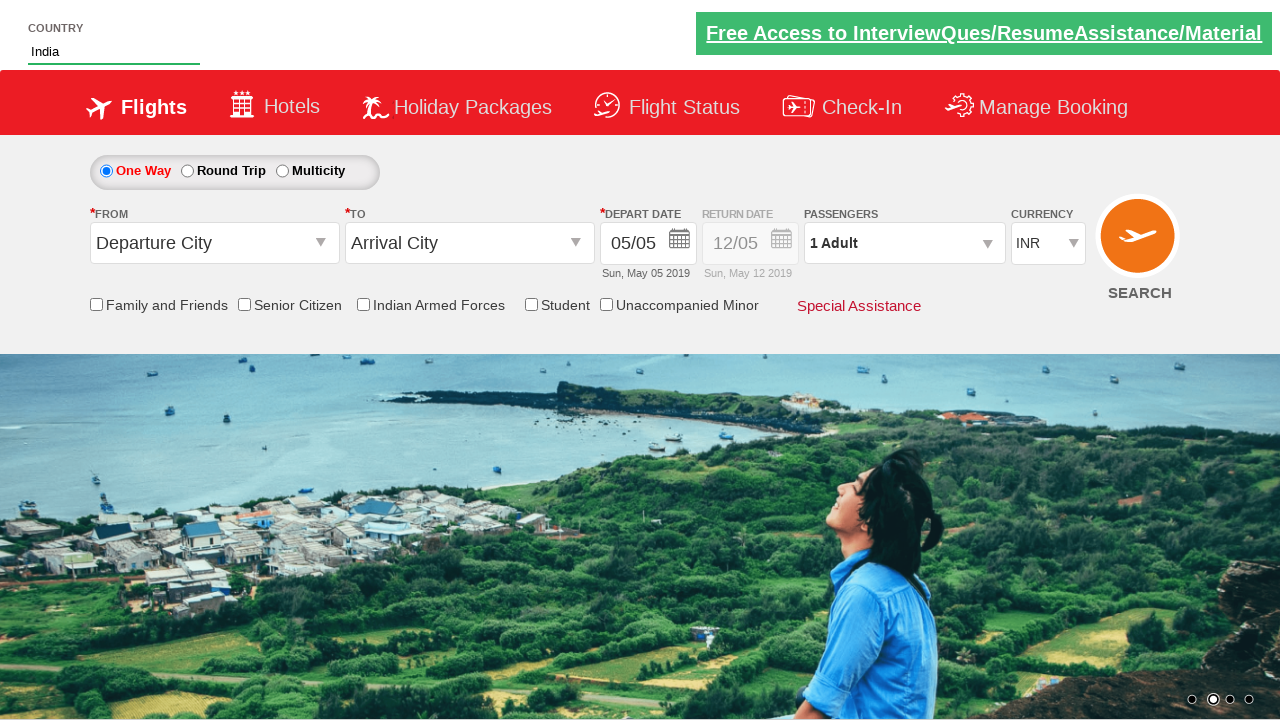

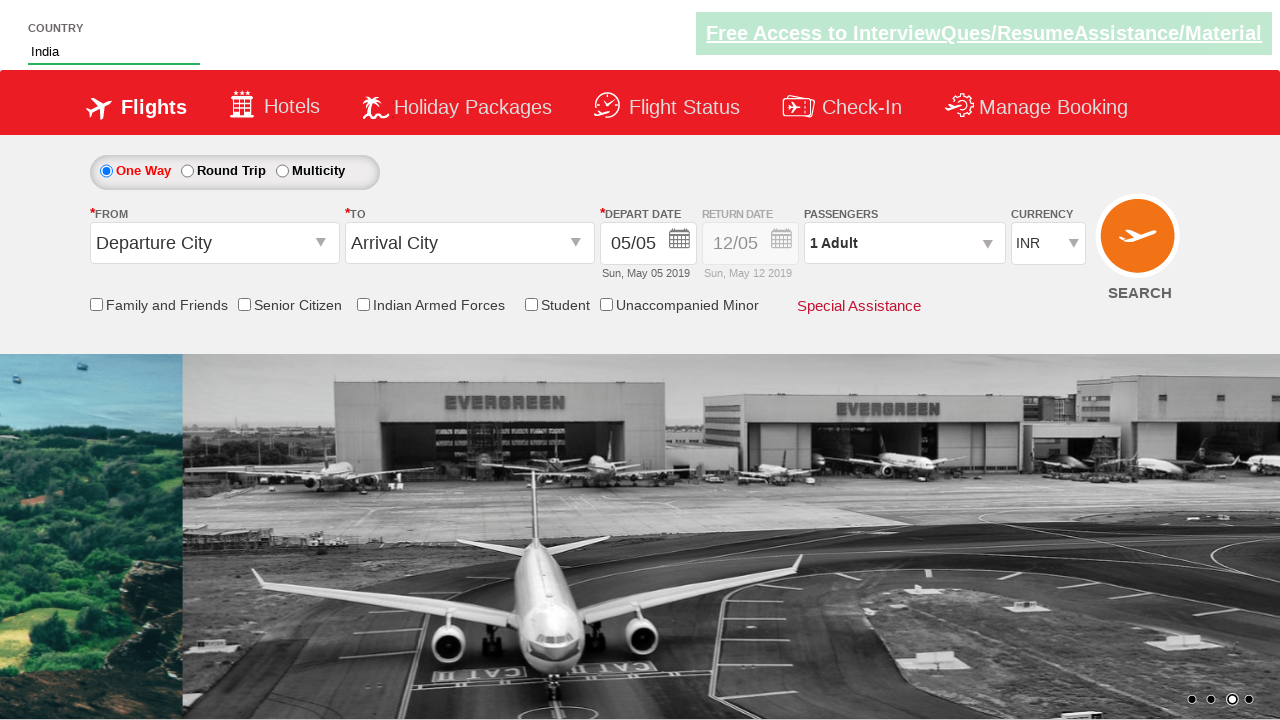